Tests JavaScript dialog handling by triggering three types of dialogs (alert, confirm, and prompt) and accepting them with a custom message for the prompt.

Starting URL: https://the-internet.herokuapp.com/javascript_alerts

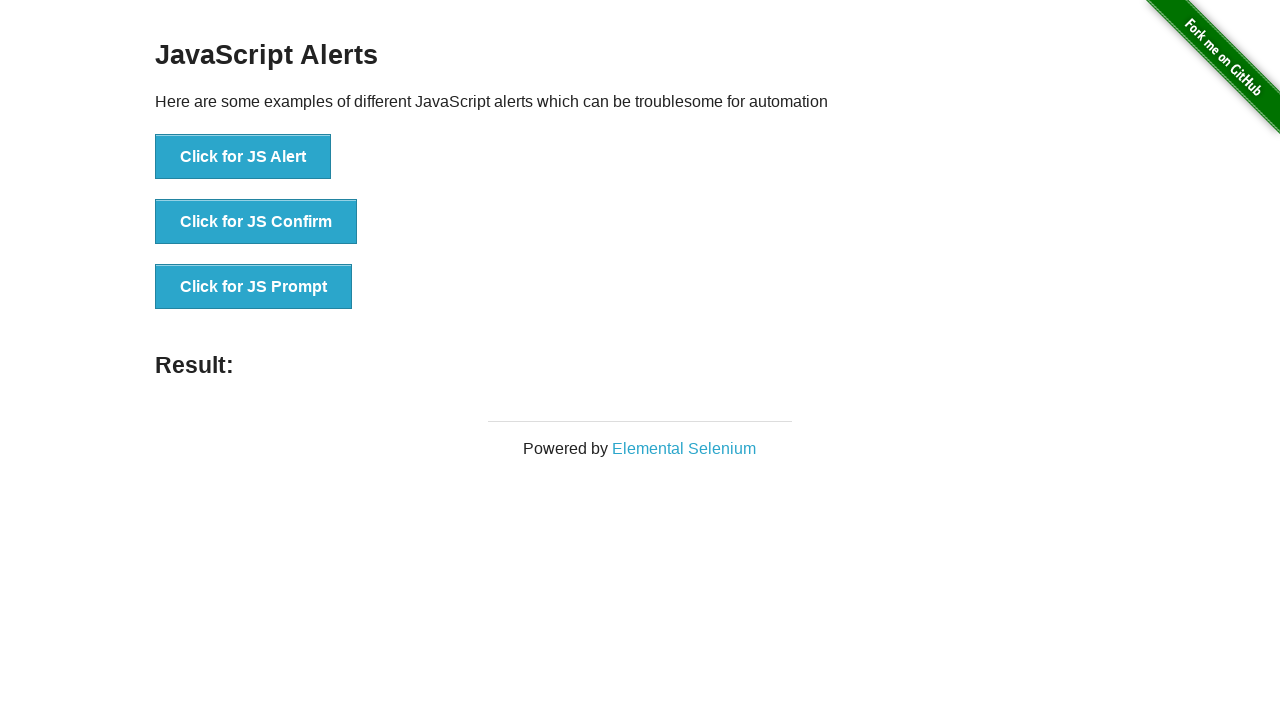

Set up dialog handler to accept all dialogs with 'Hellooo' for prompts
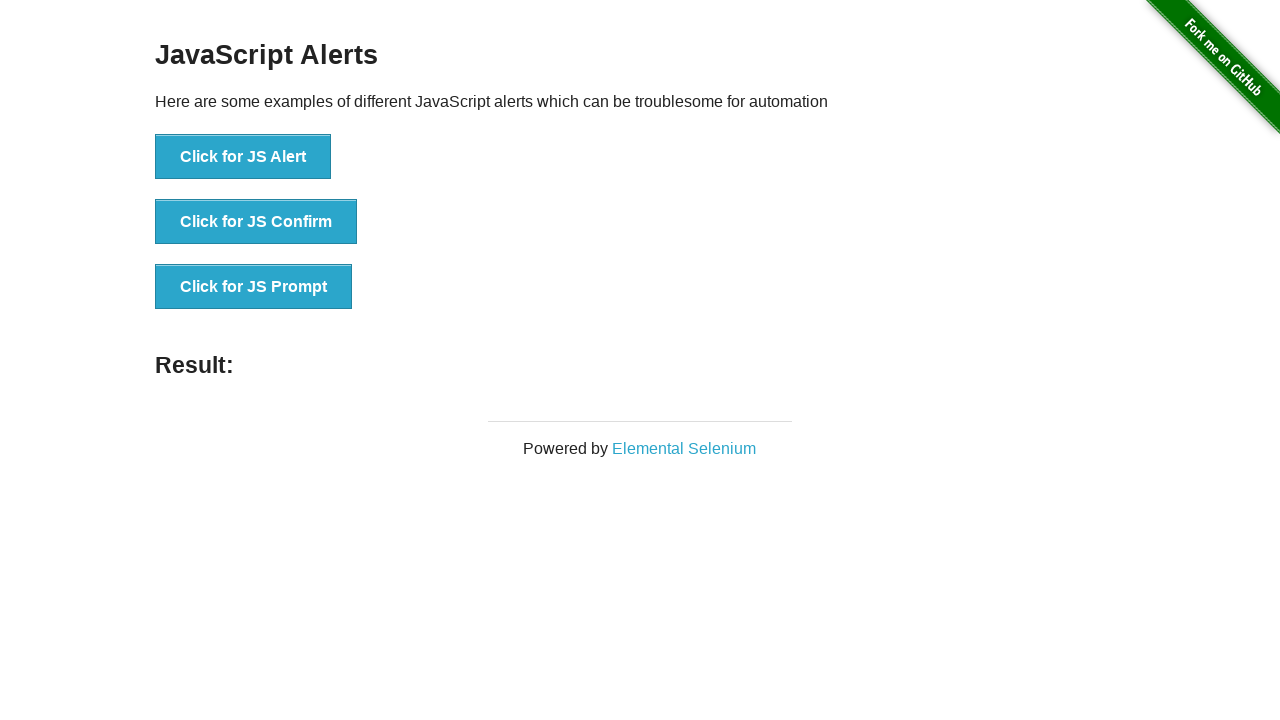

Clicked button to trigger JS Alert dialog at (243, 157) on text=Click for JS Alert
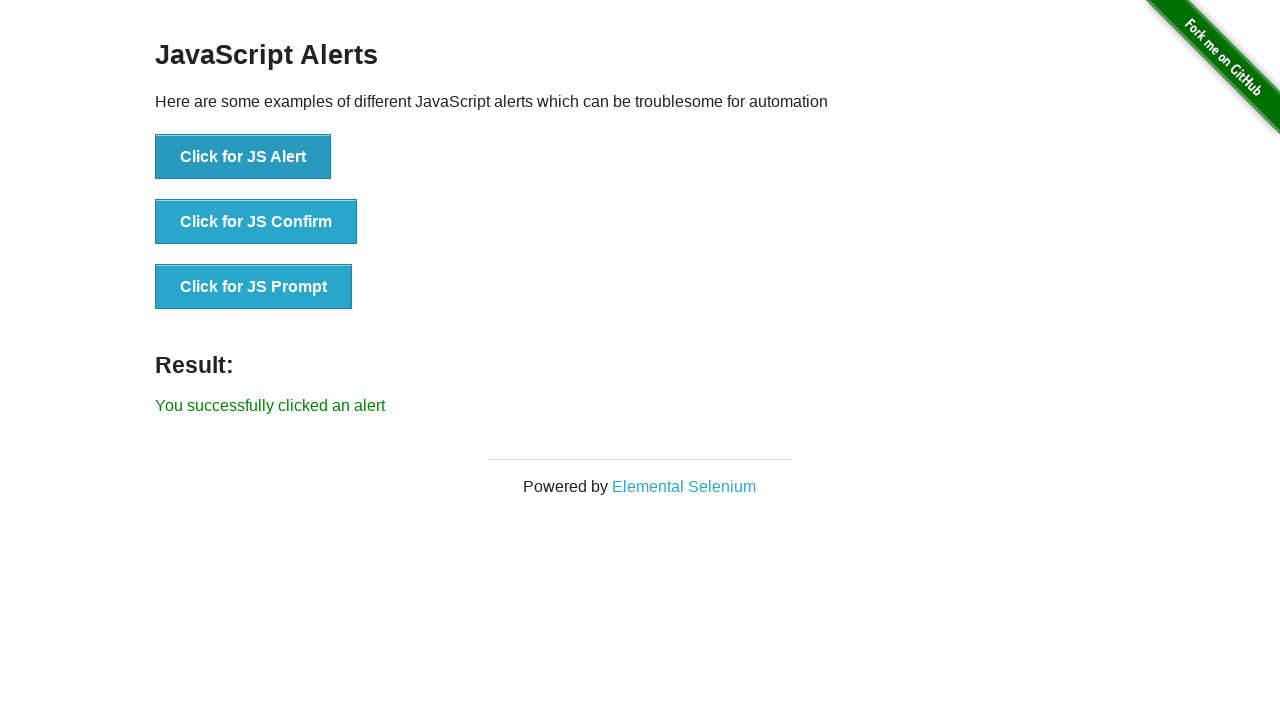

Clicked button to trigger JS Confirm dialog at (256, 222) on text=Click for JS Confirm
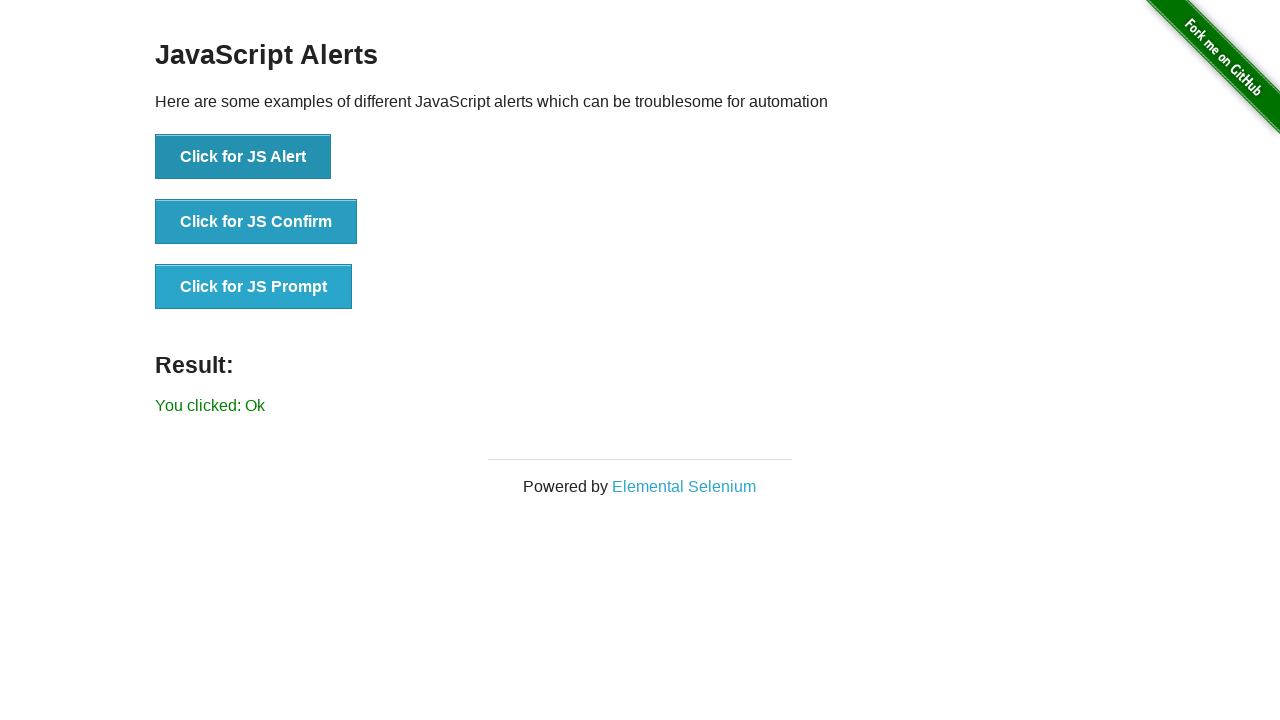

Clicked button to trigger JS Prompt dialog at (254, 287) on text=Click for JS Prompt
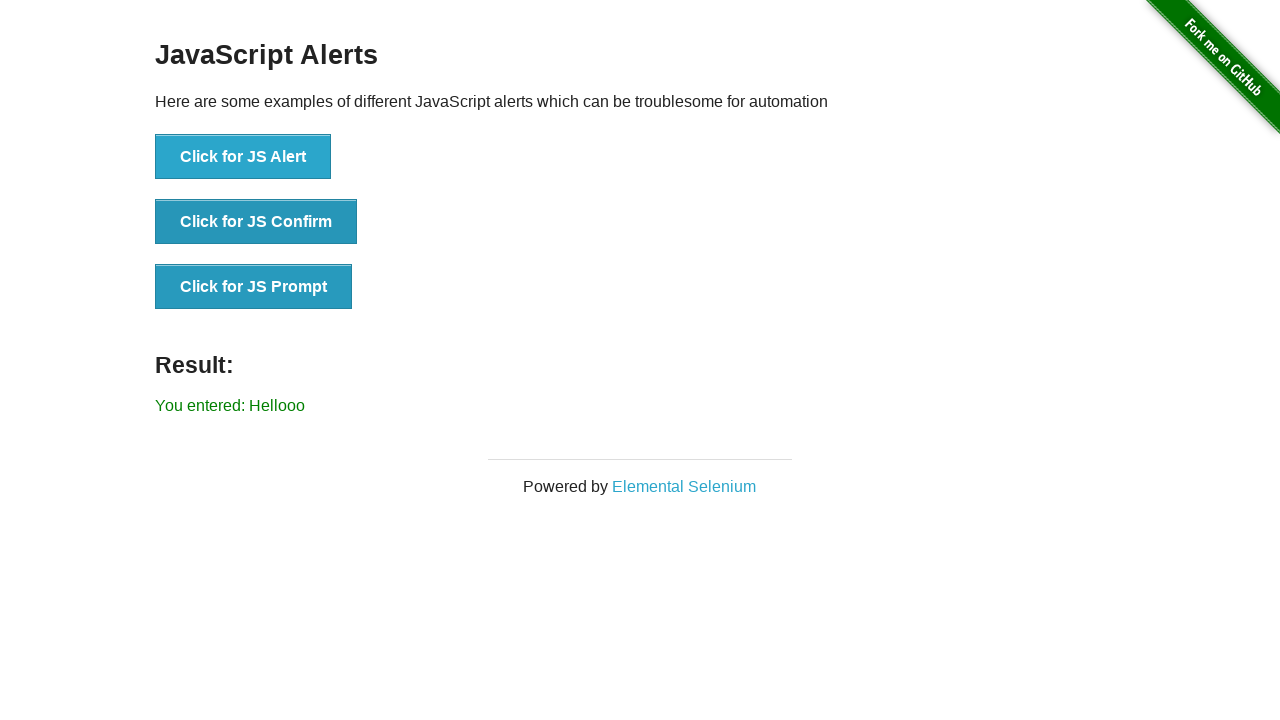

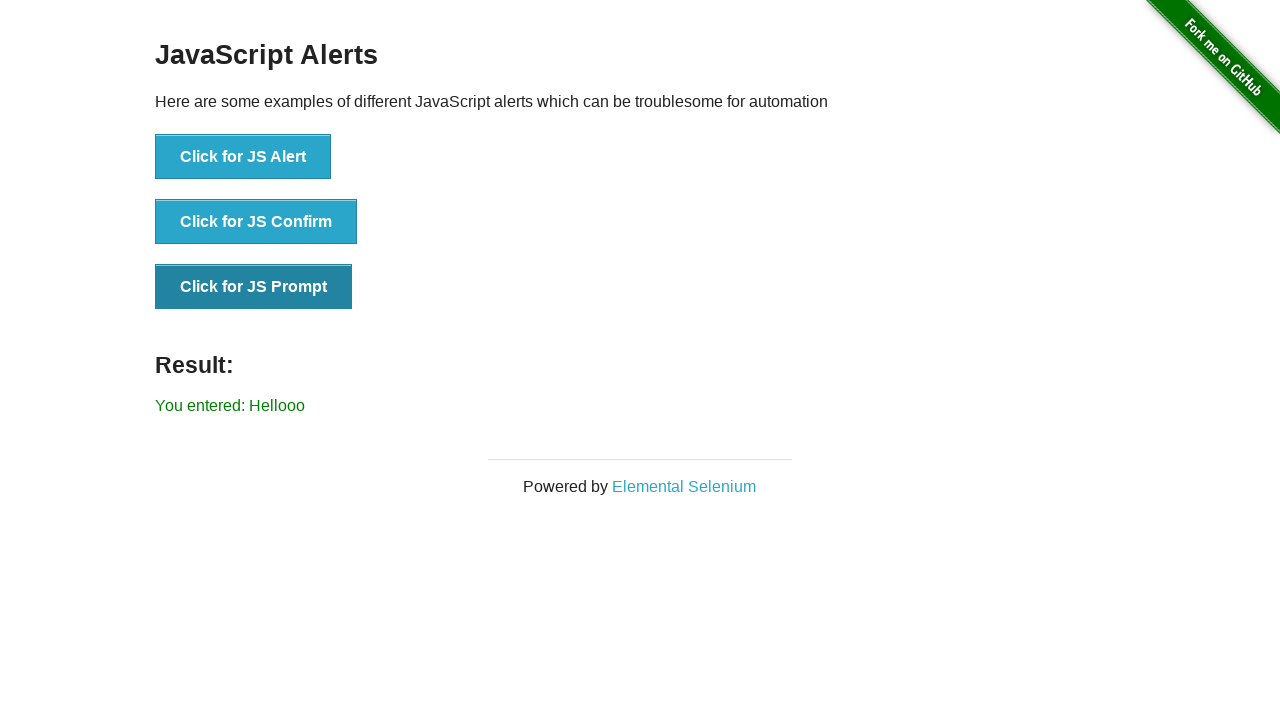